Tests dynamic loading by clicking Start button and waiting for the h4 element to become visible

Starting URL: https://automationfc.github.io/dynamic-loading/

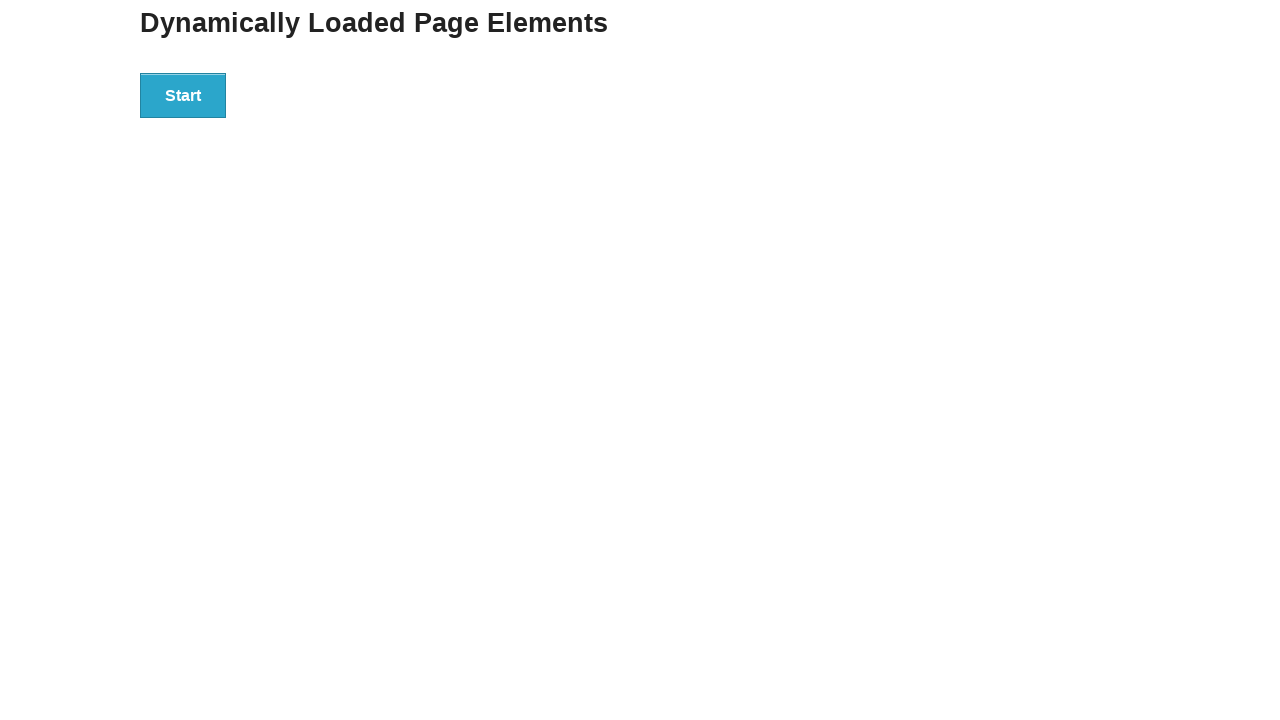

Clicked Start button to initiate dynamic loading at (183, 95) on xpath=//button[text()='Start']
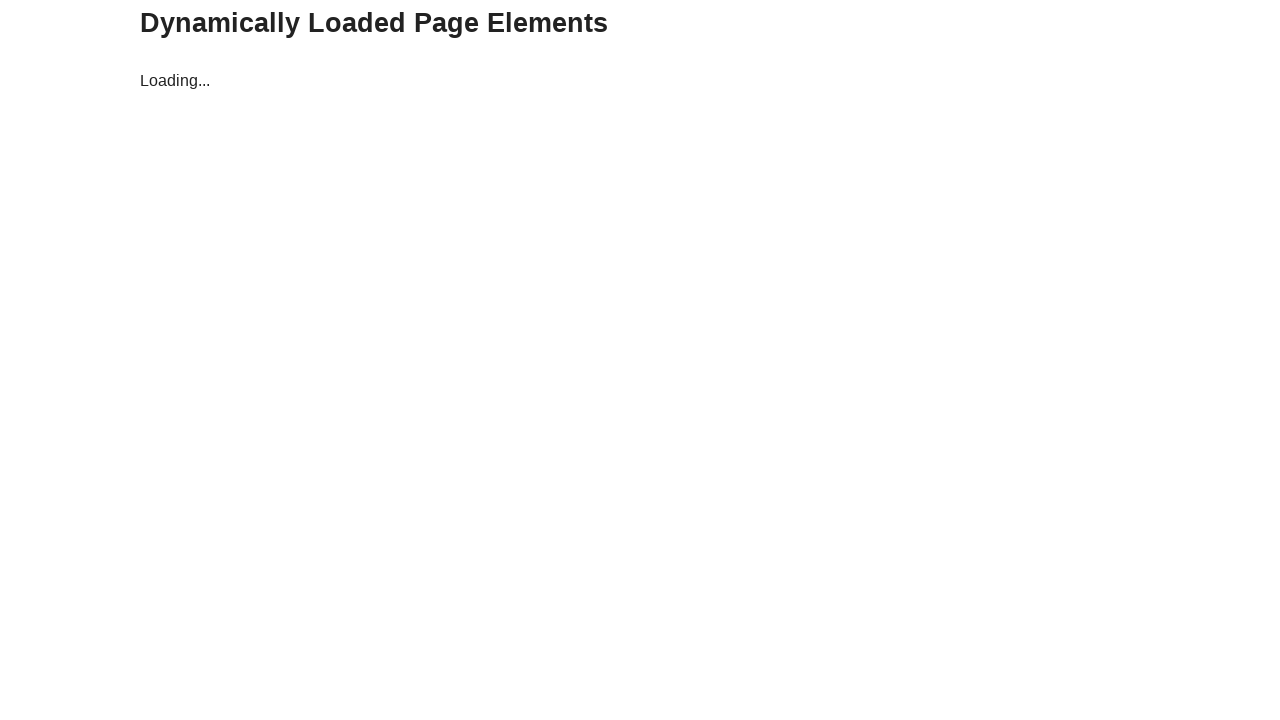

h4 element became visible after dynamic loading completed
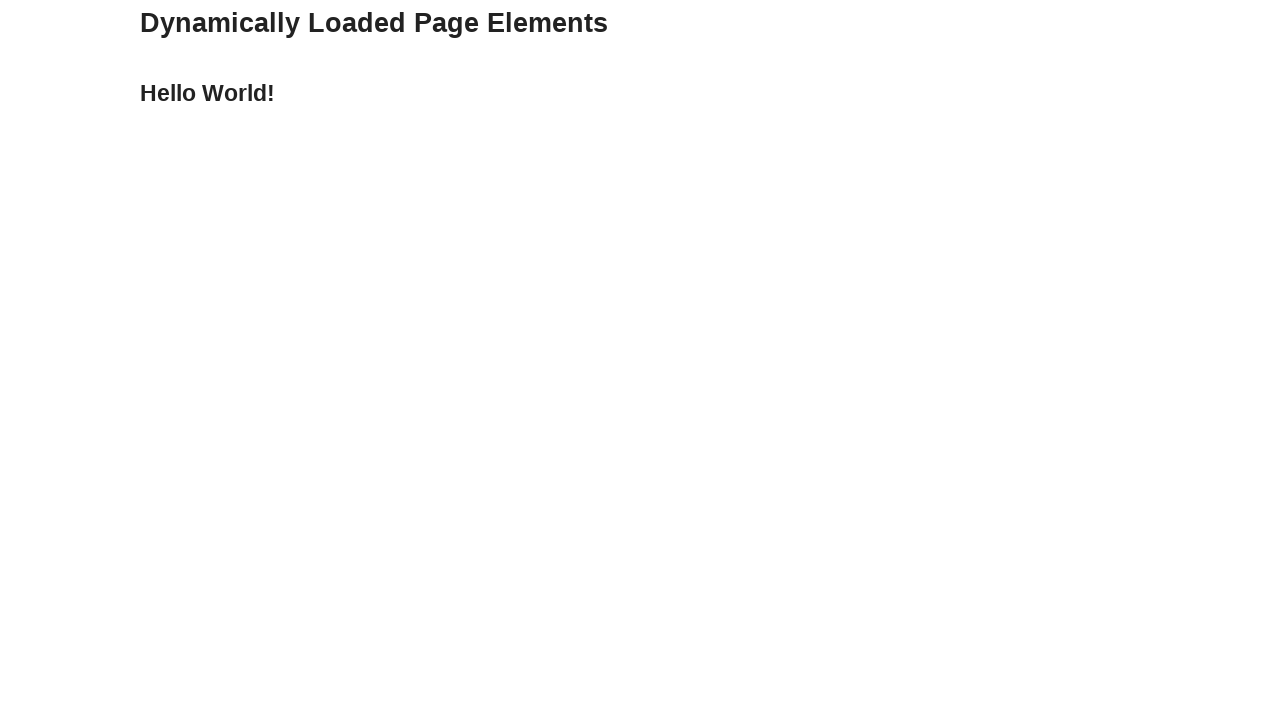

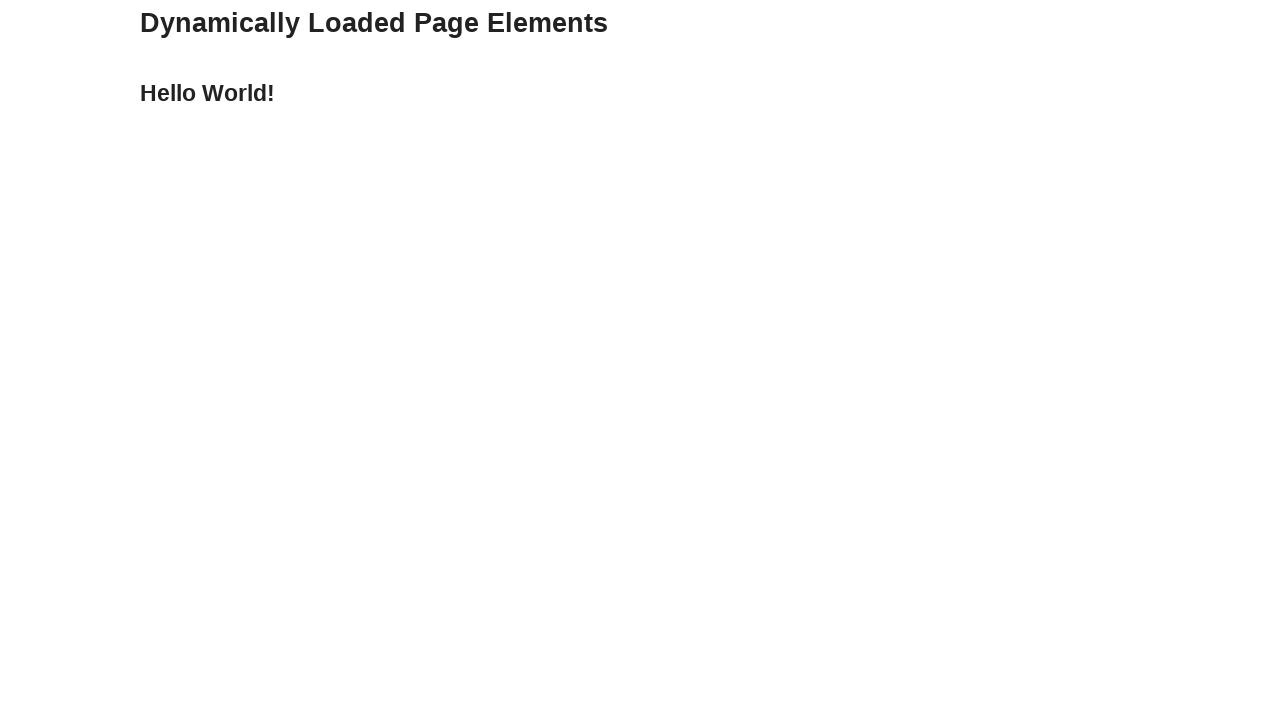